Tests the category filter functionality by clicking on Phones category to filter products

Starting URL: https://www.demoblaze.com

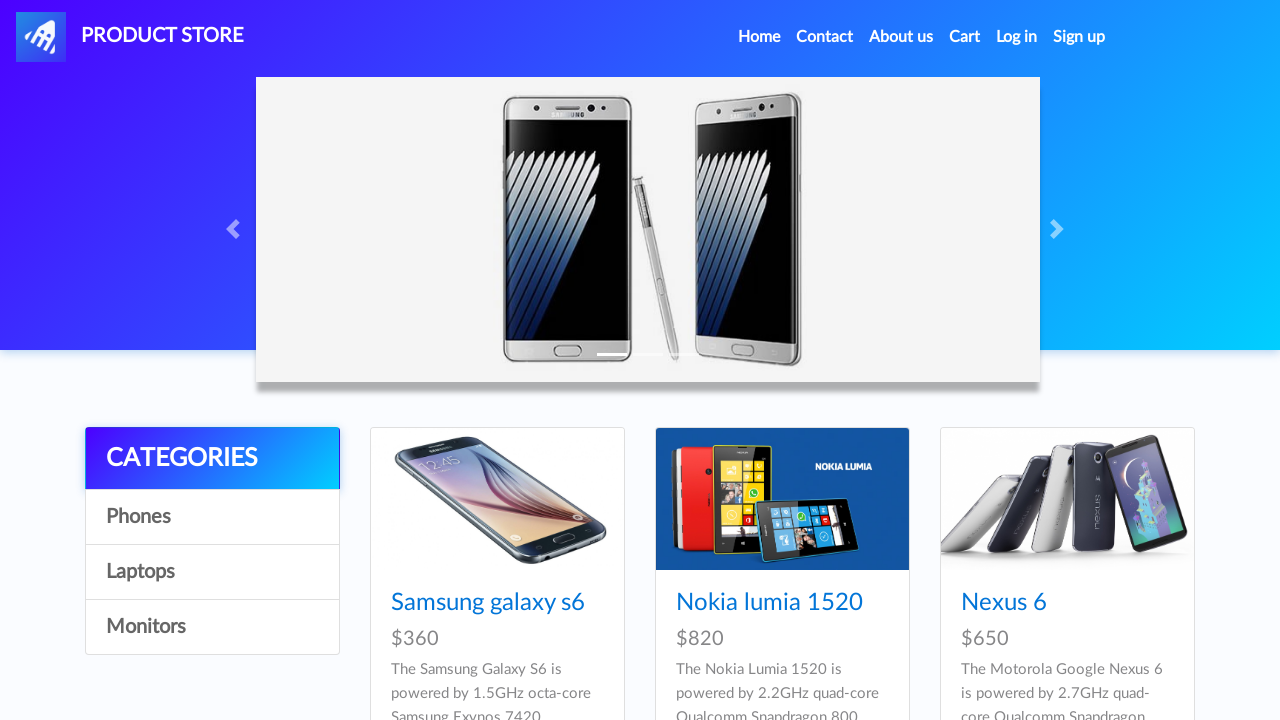

Navigation bar loaded
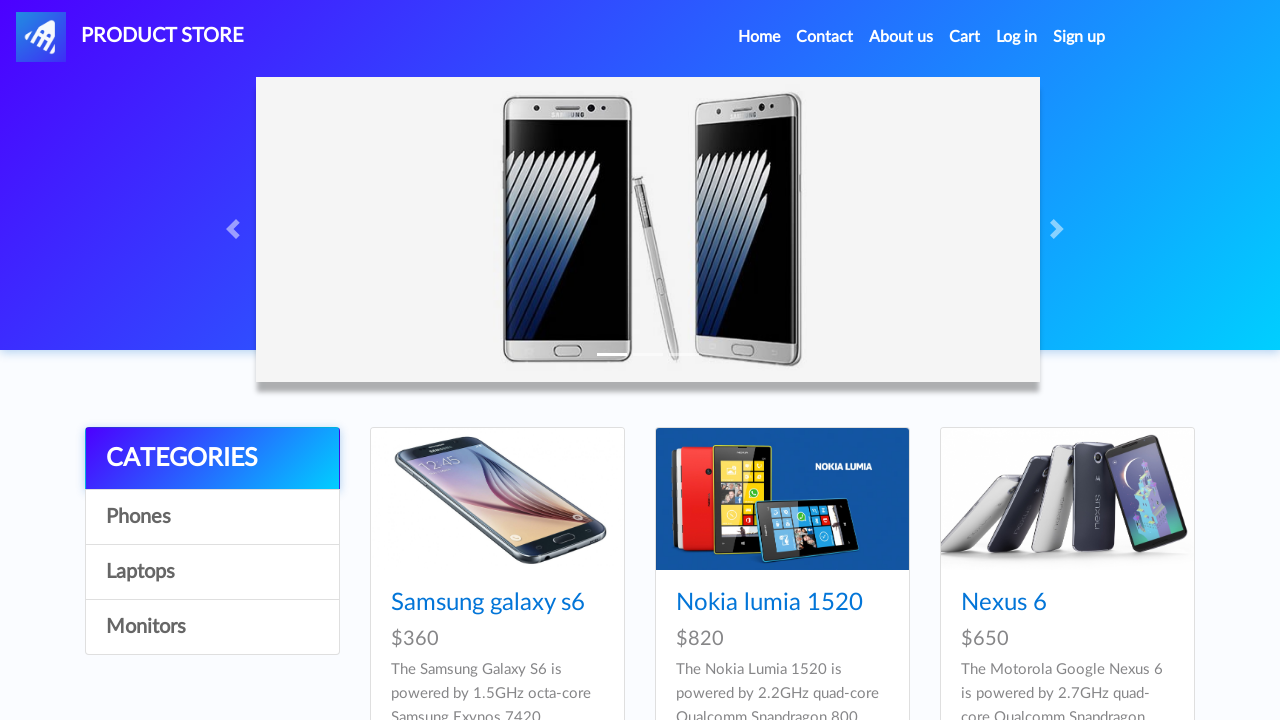

Clicked on Phones category filter at (212, 517) on xpath=//*[contains(@onclick,'phone')]
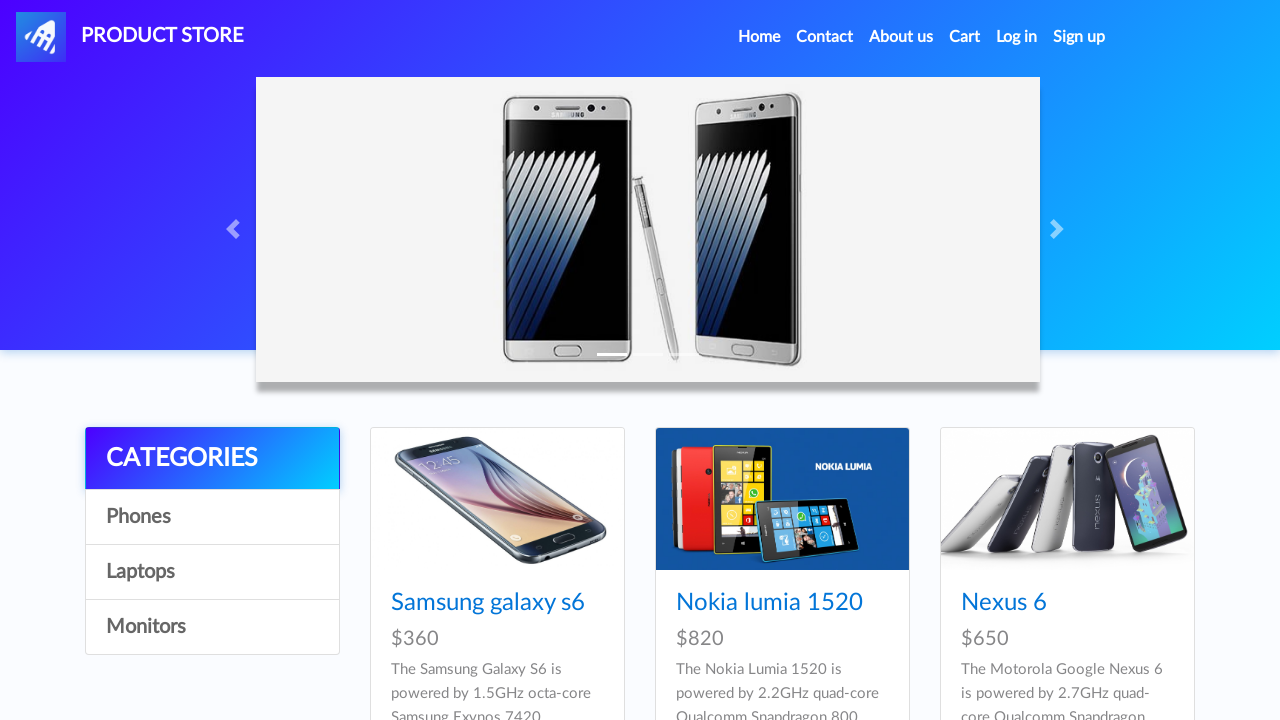

Waited for filtered results to load
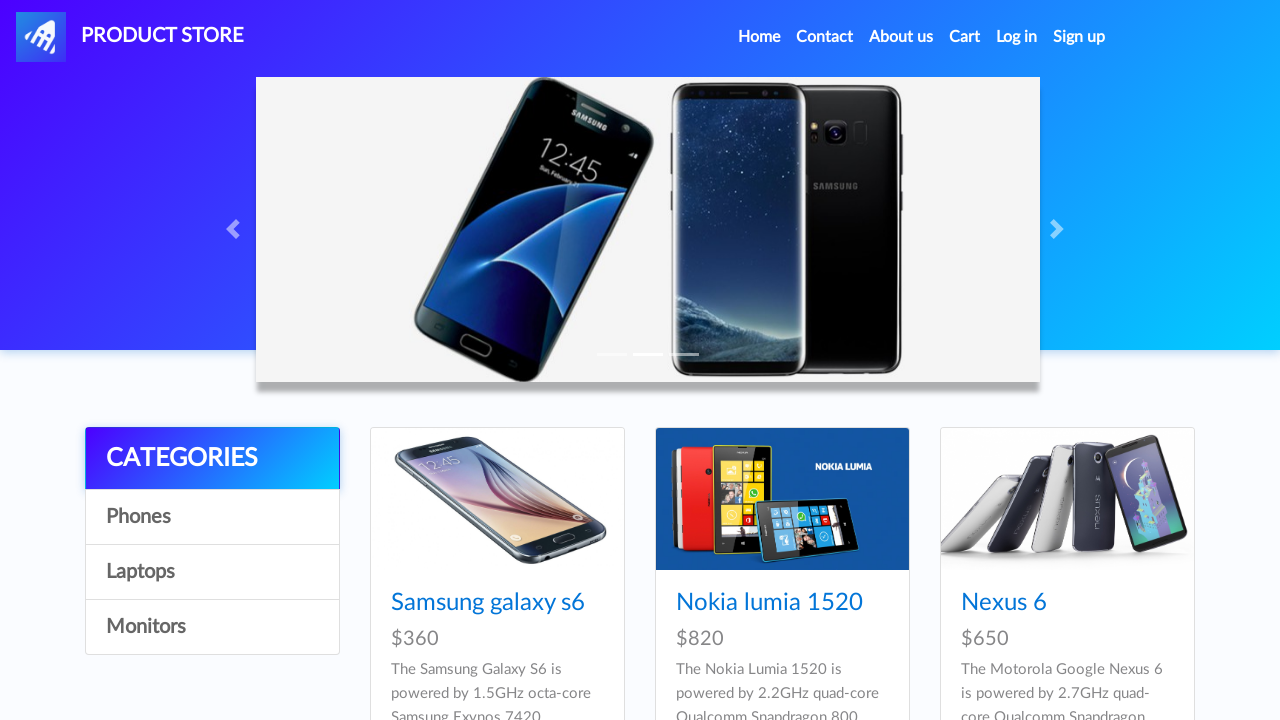

Filtered product items are now displayed
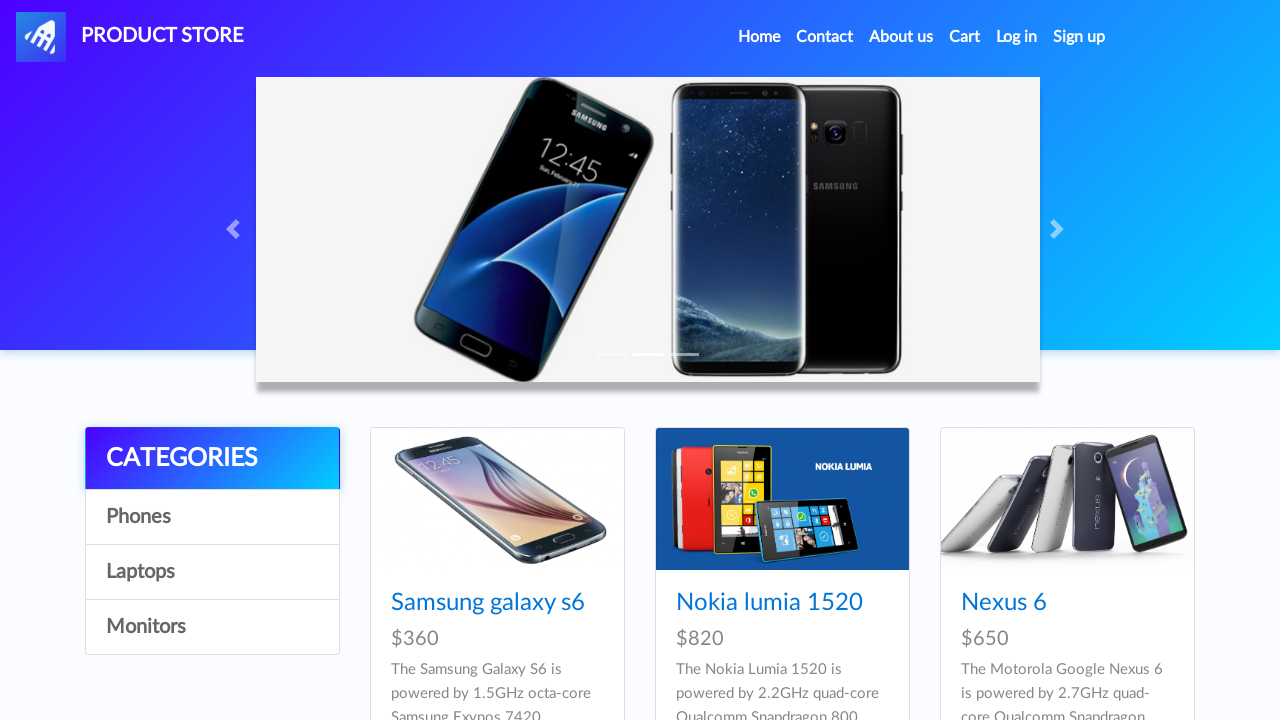

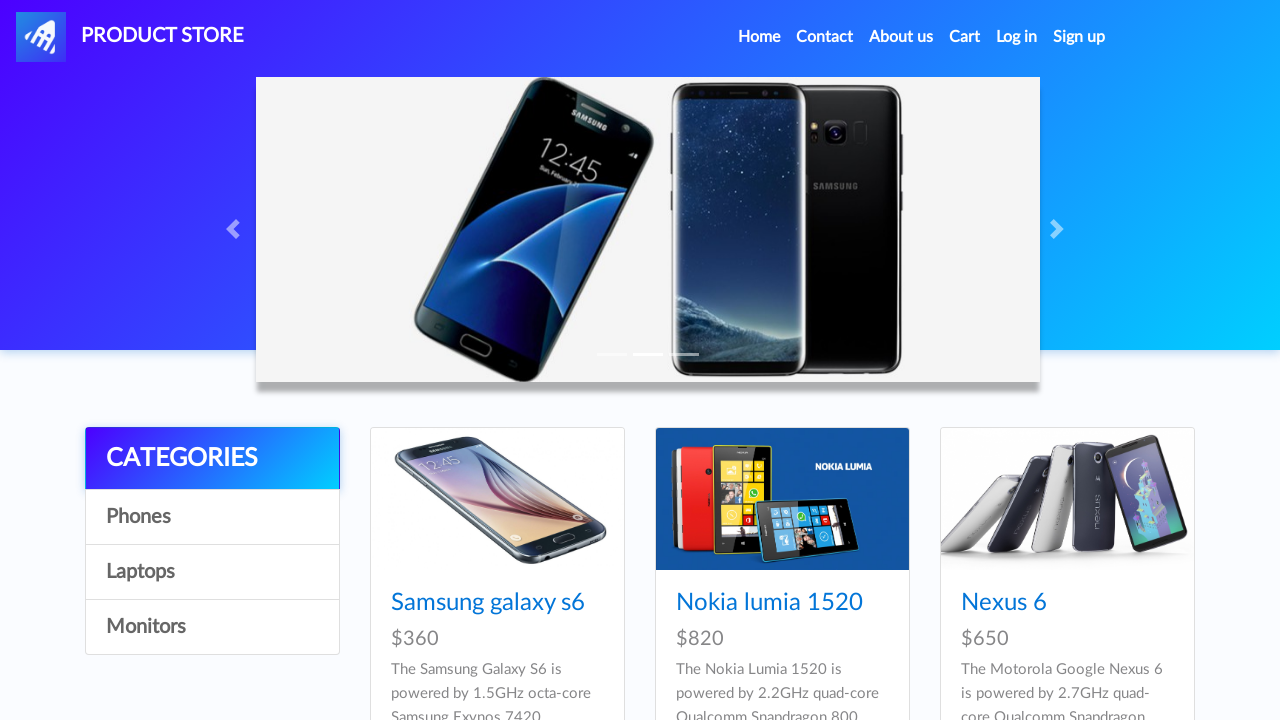